Tests invalid login attempt with incorrect credentials to verify error message display

Starting URL: https://www.saucedemo.com/

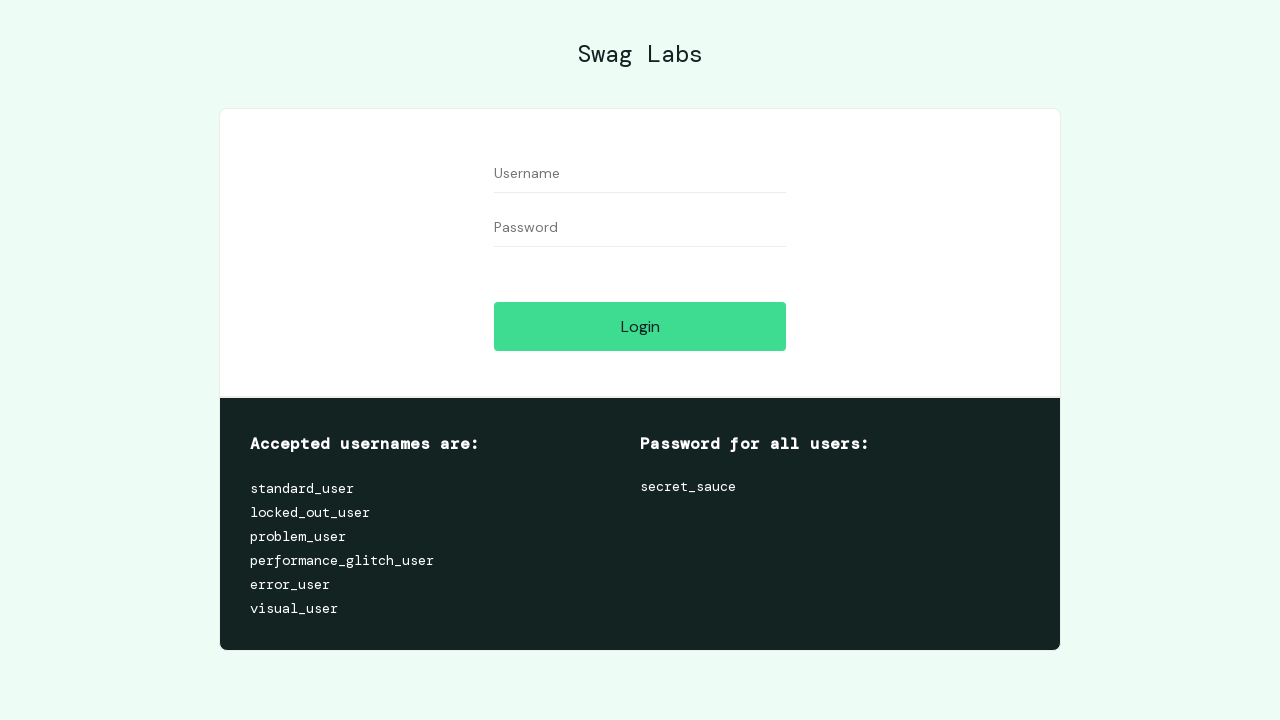

Entered invalid username 'Java' in user-name field on input#user-name
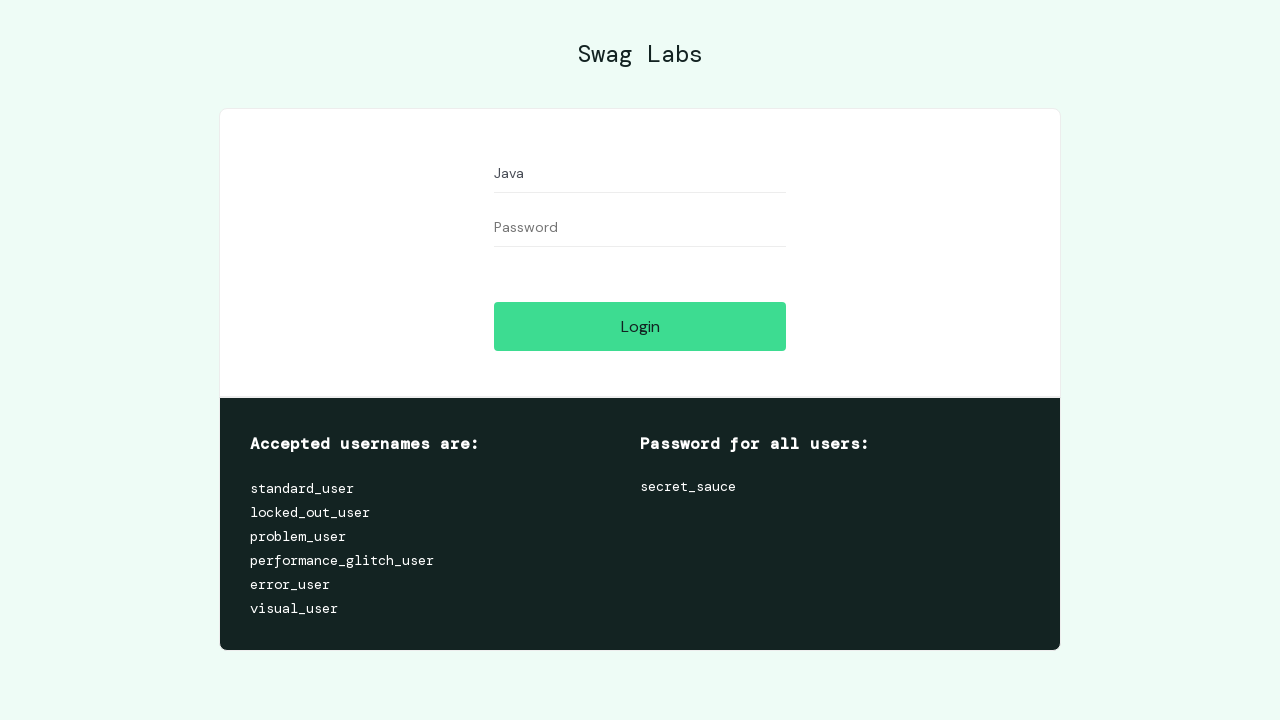

Entered invalid password 'Selenium' in password field on input#password
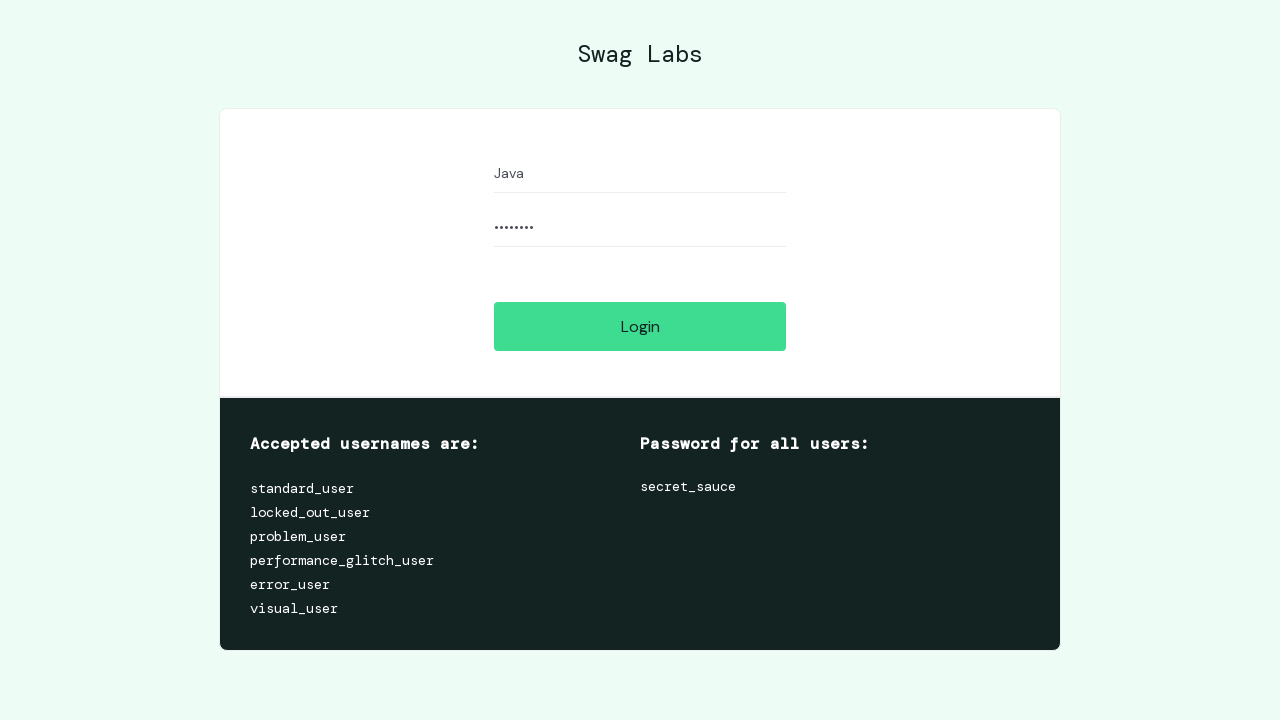

Clicked login button to attempt authentication with invalid credentials at (640, 326) on input#login-button
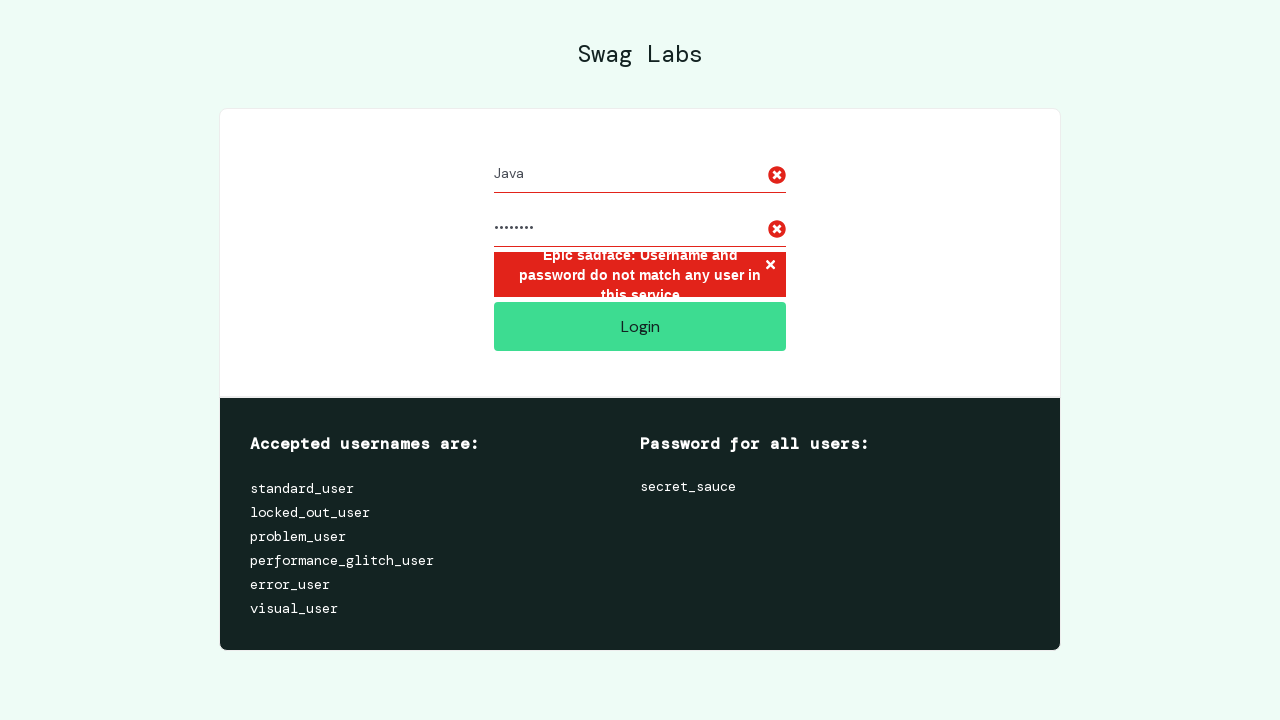

Error message appeared on screen indicating login failure
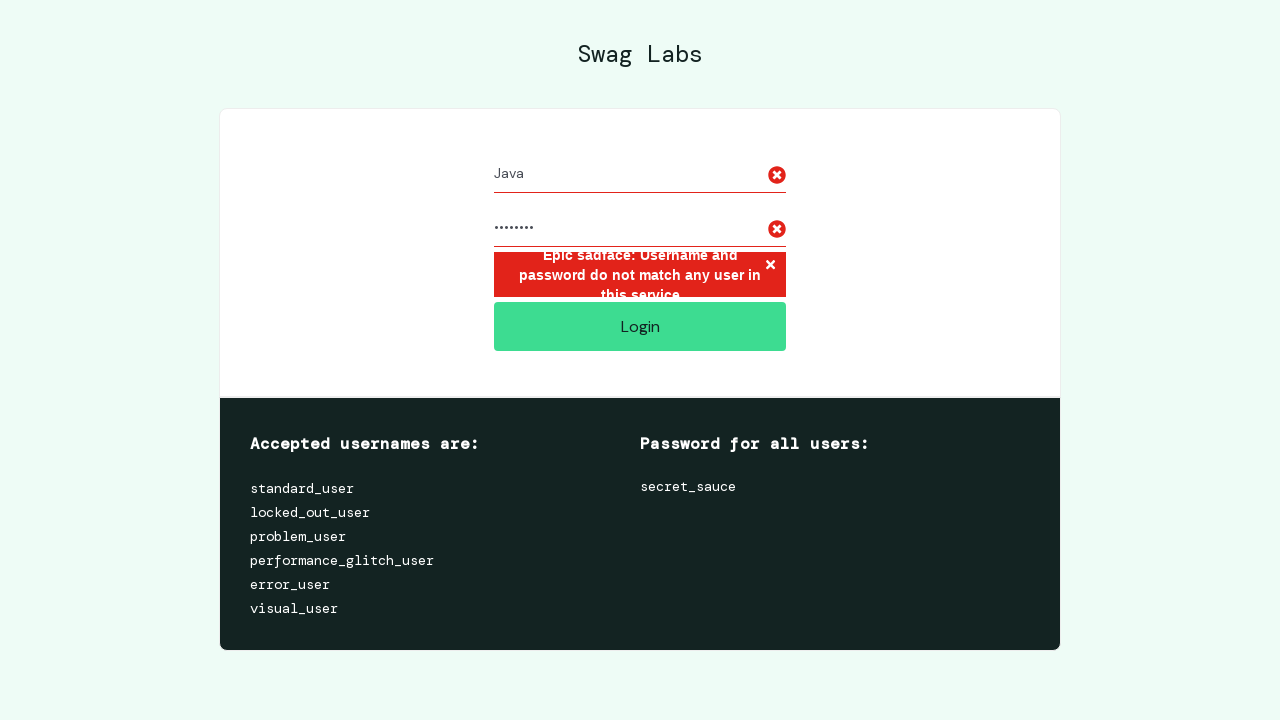

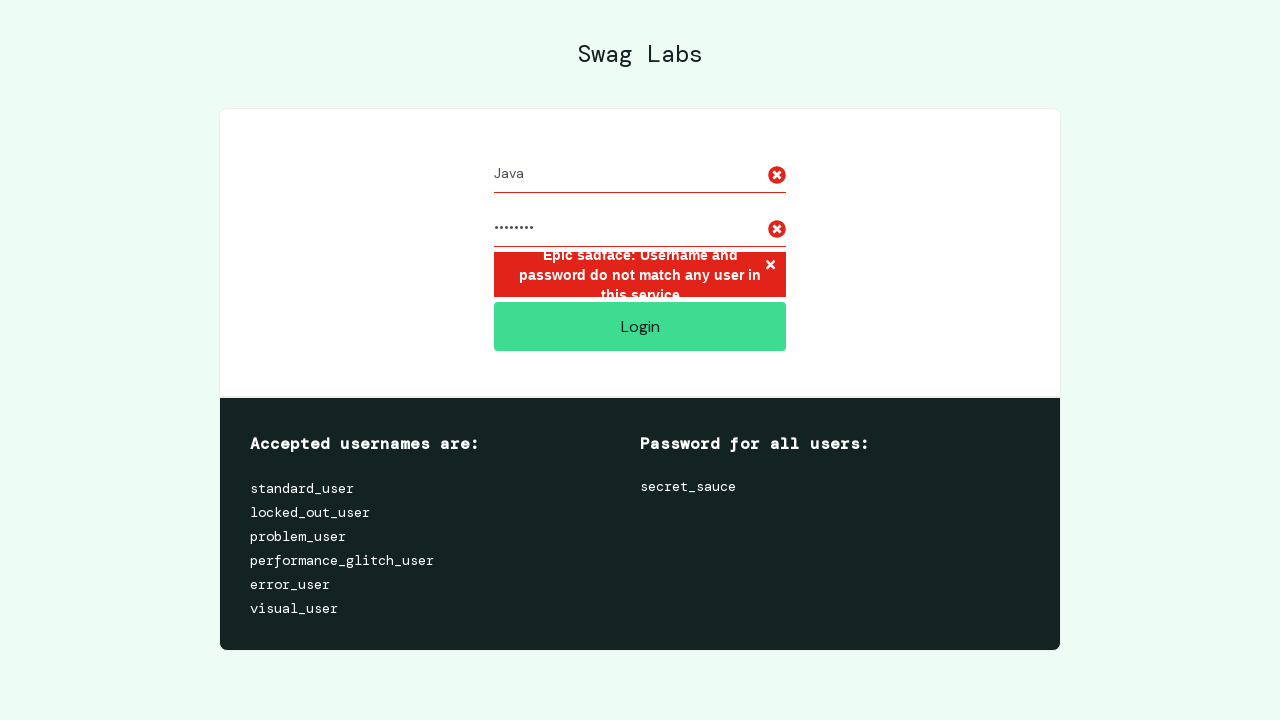